Navigates to Minted.com homepage and attempts to interact with an email signup popup by entering an email address

Starting URL: https://www.minted.com/

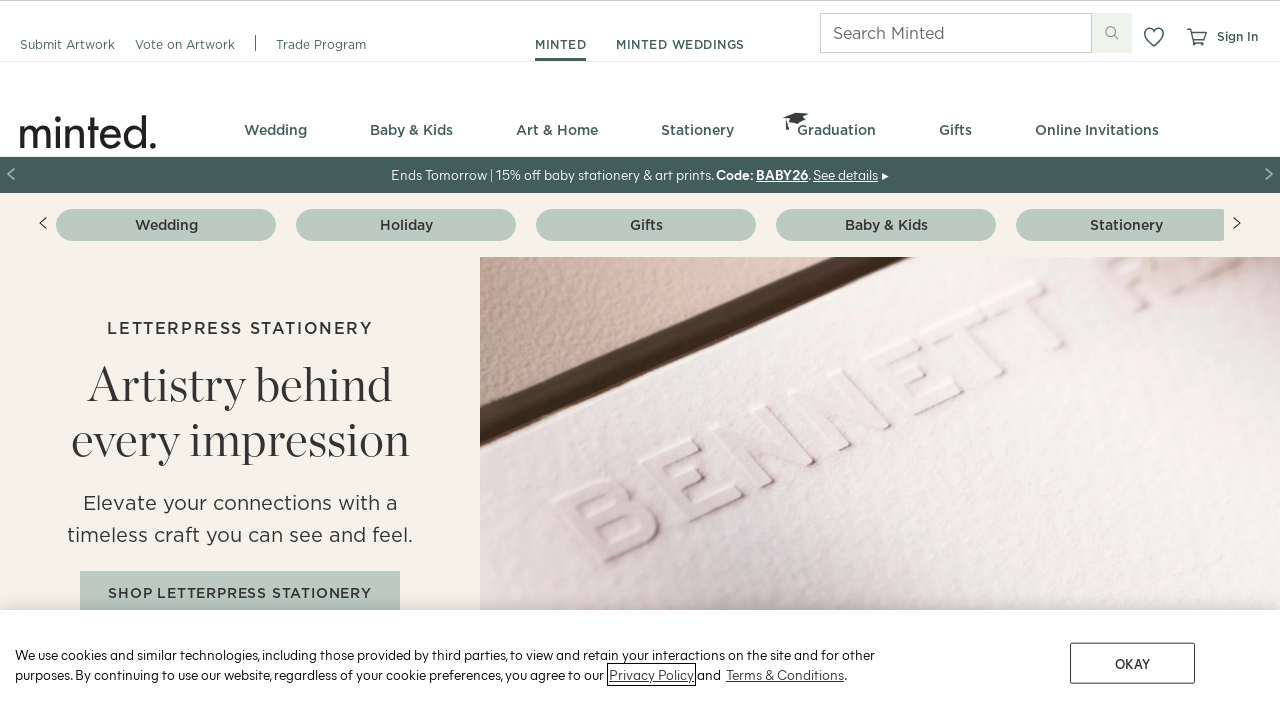

Waited for page to reach networkidle state
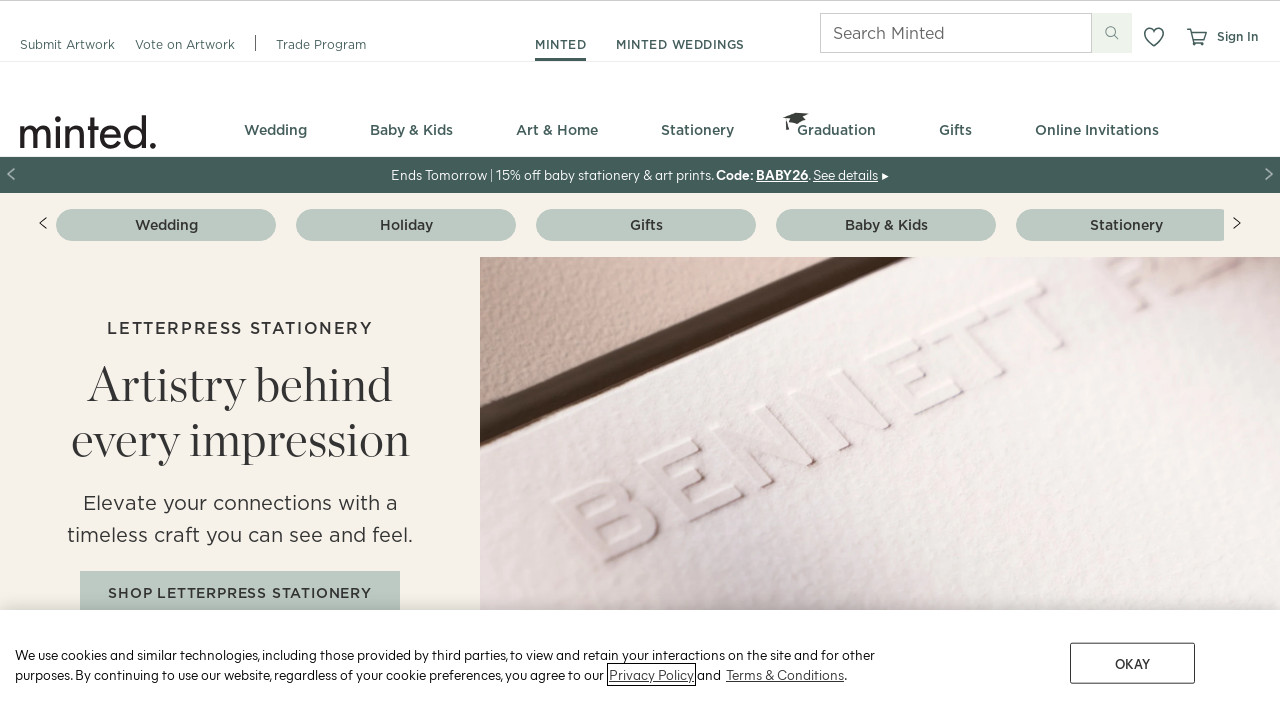

Email input field in popup detected
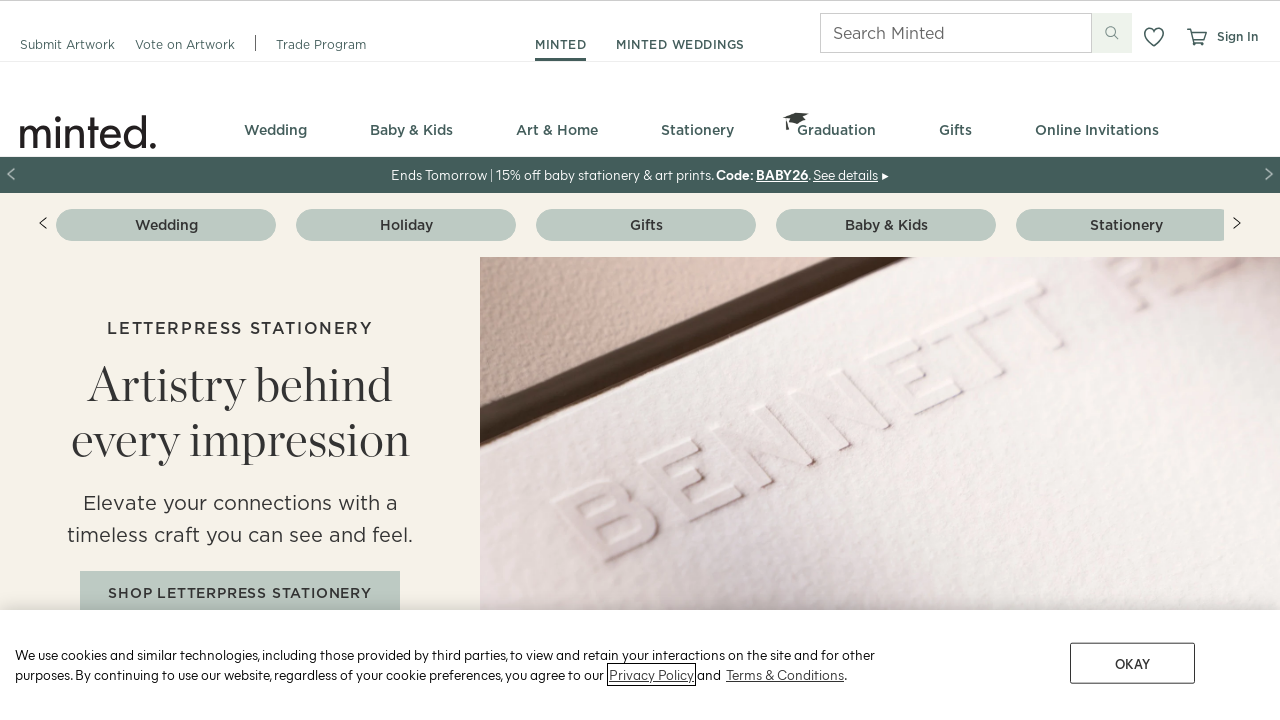

Entered email address 'automation_test_742@example.com' into popup field on input[type='email']
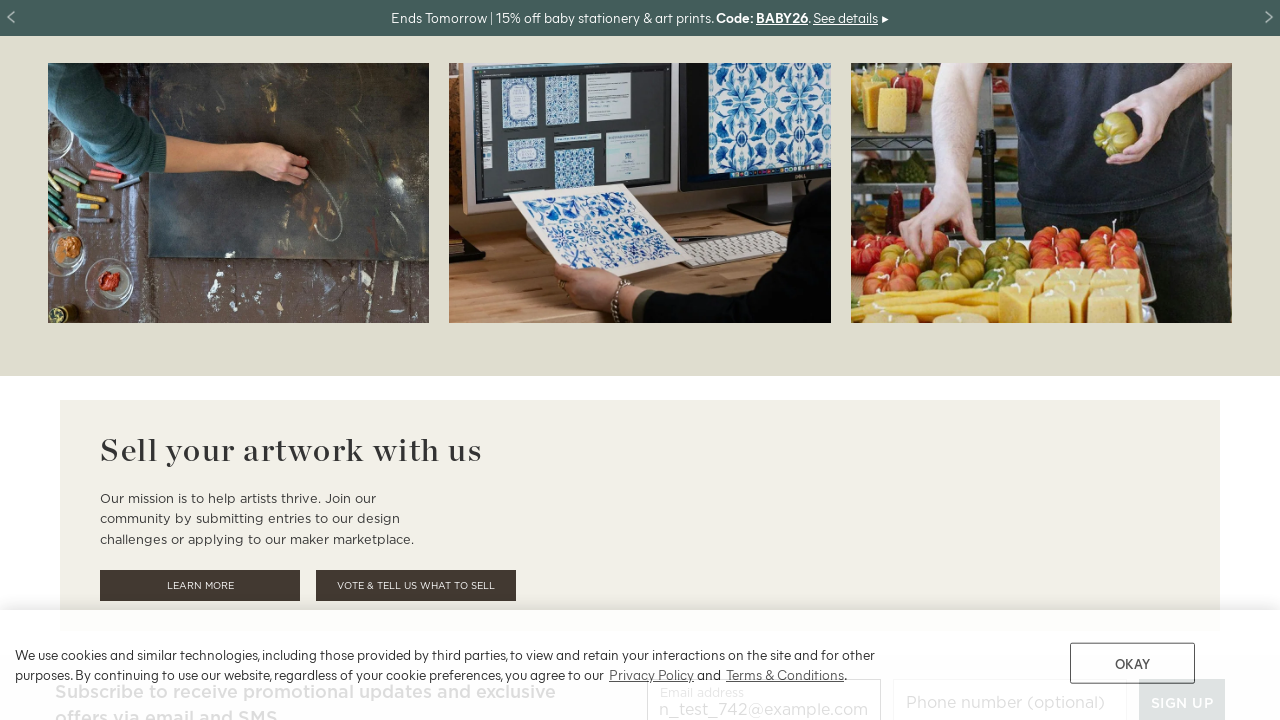

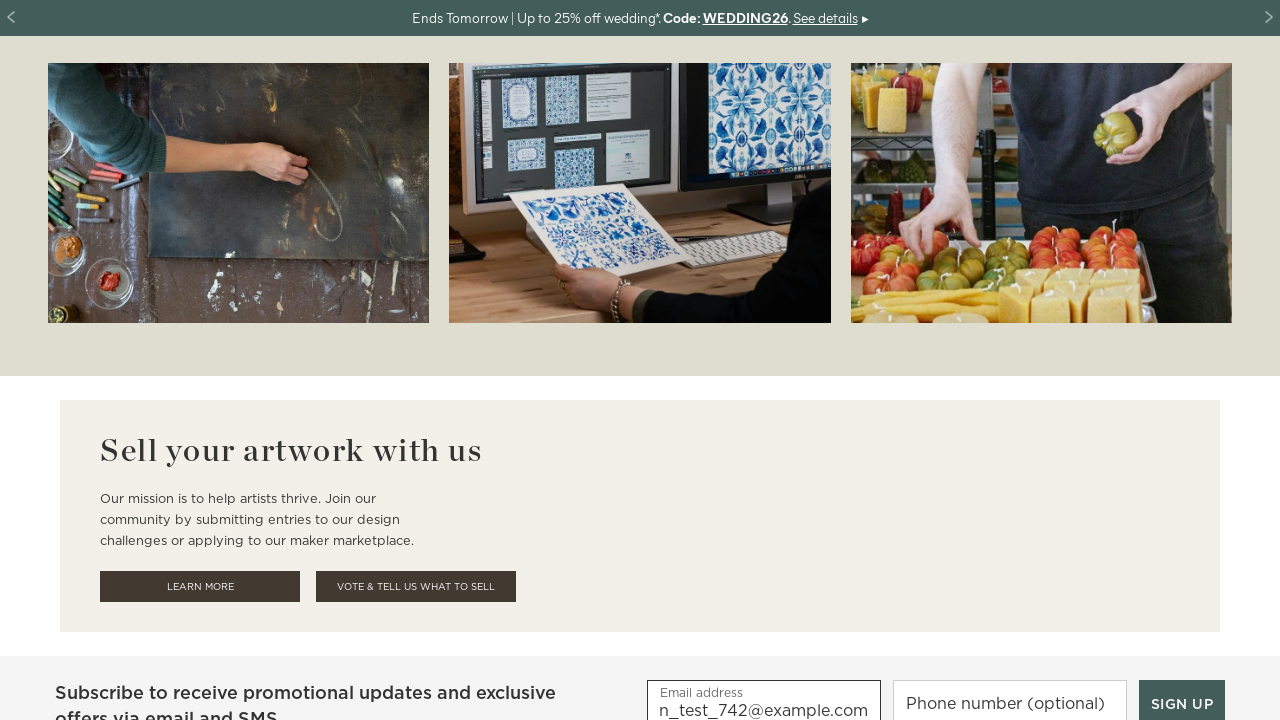